Navigates to the US government design system checkbox component page and clicks all enabled checkboxes

Starting URL: https://designsystem.digital.gov/components/checkbox/

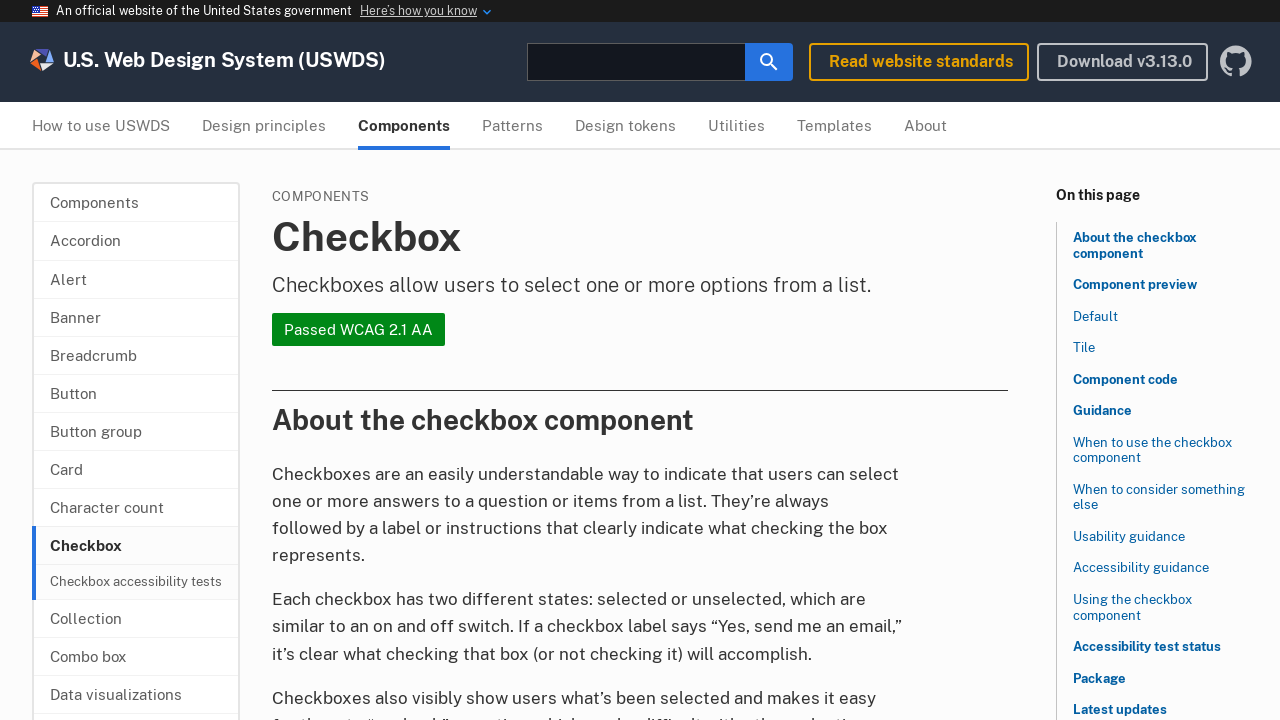

Navigated to US government design system checkbox component page
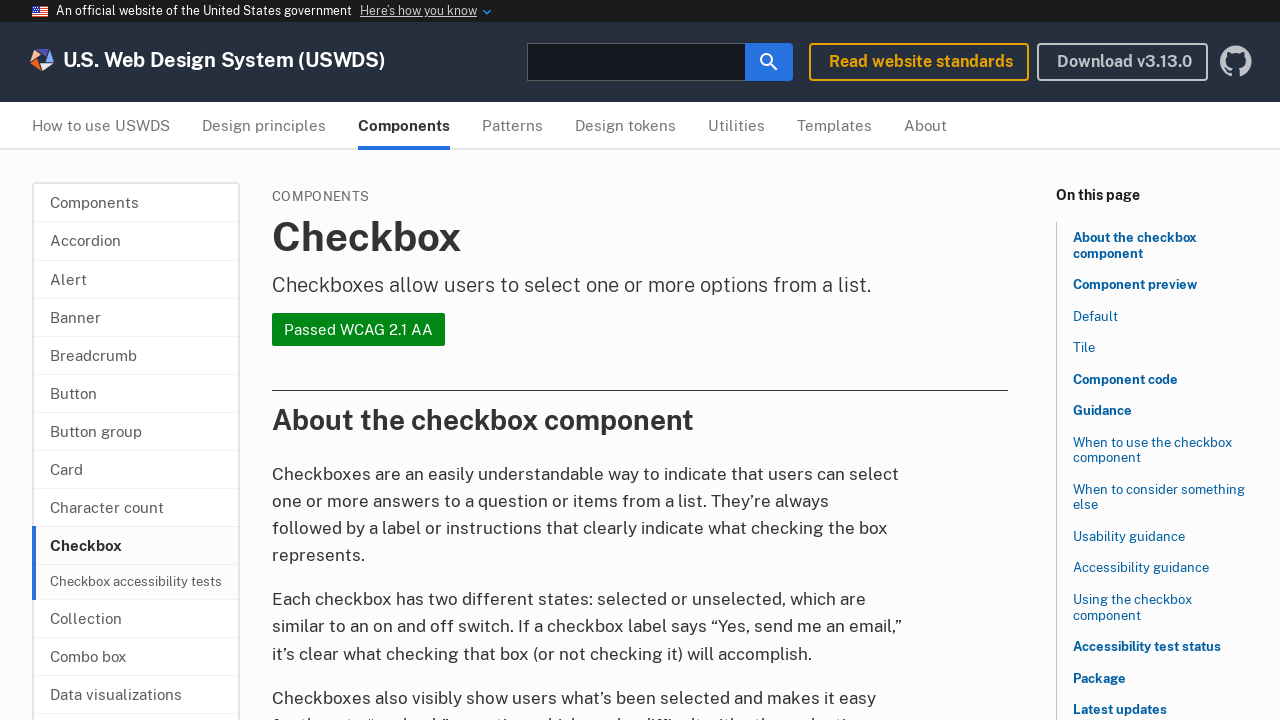

Located all checkbox labels on the page
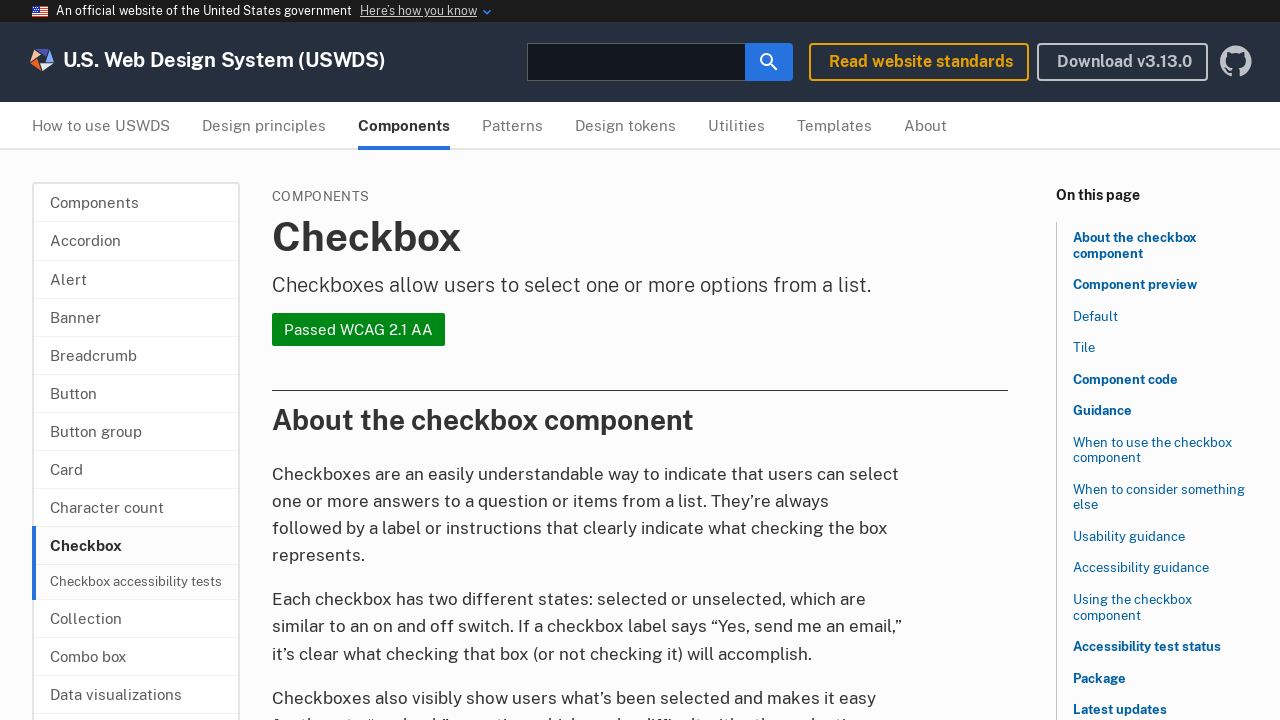

Clicked an enabled checkbox at (366, 361) on xpath=//div//label[@class='usa-checkbox__label'] >> nth=0
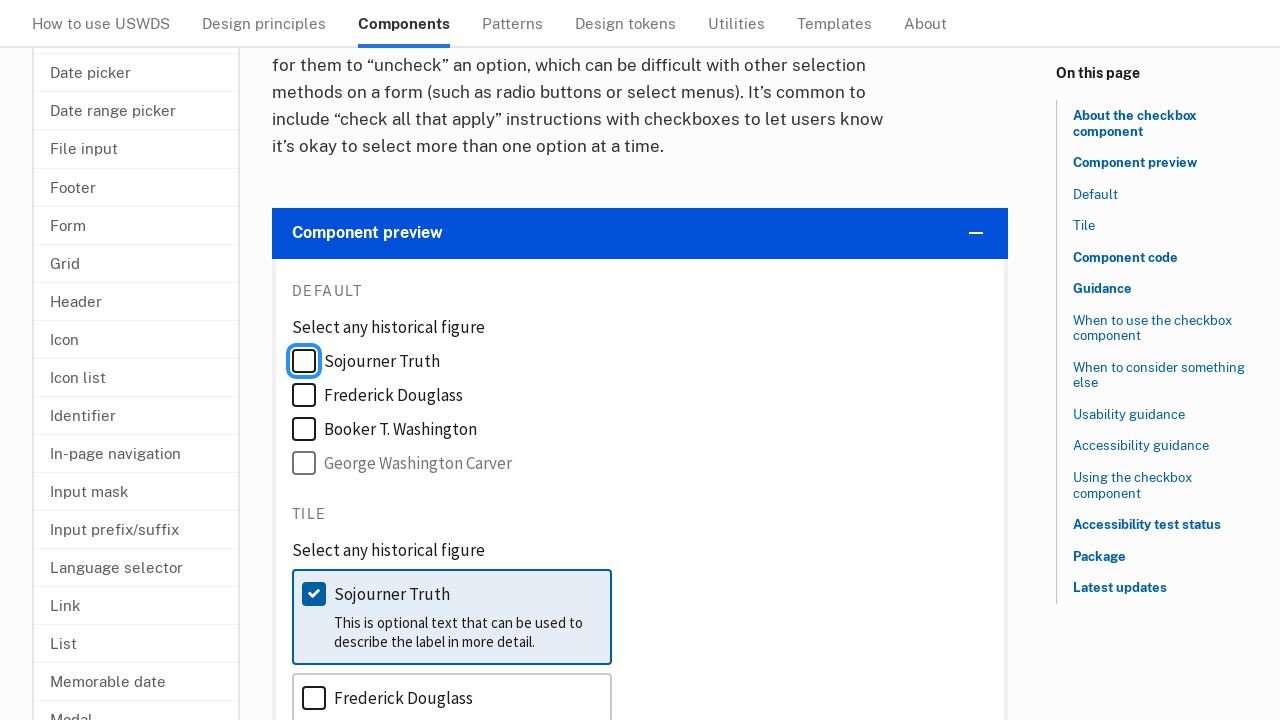

Clicked an enabled checkbox at (378, 395) on xpath=//div//label[@class='usa-checkbox__label'] >> nth=1
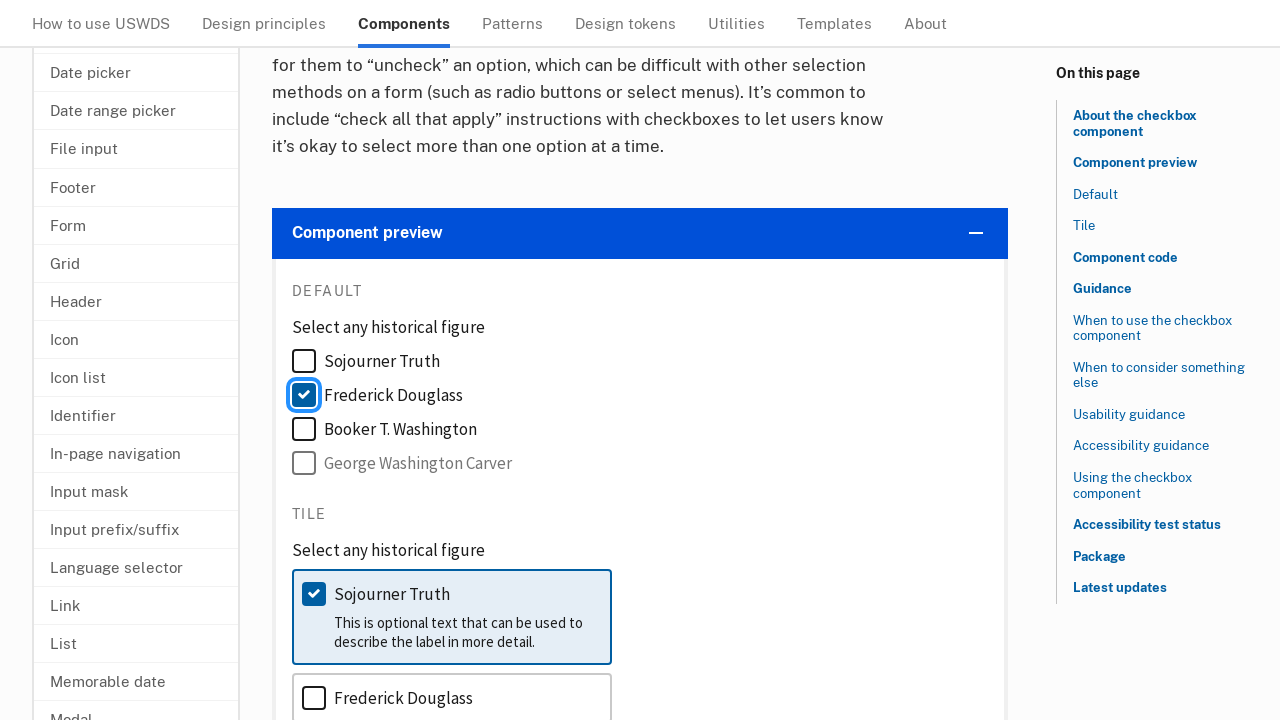

Clicked an enabled checkbox at (384, 429) on xpath=//div//label[@class='usa-checkbox__label'] >> nth=2
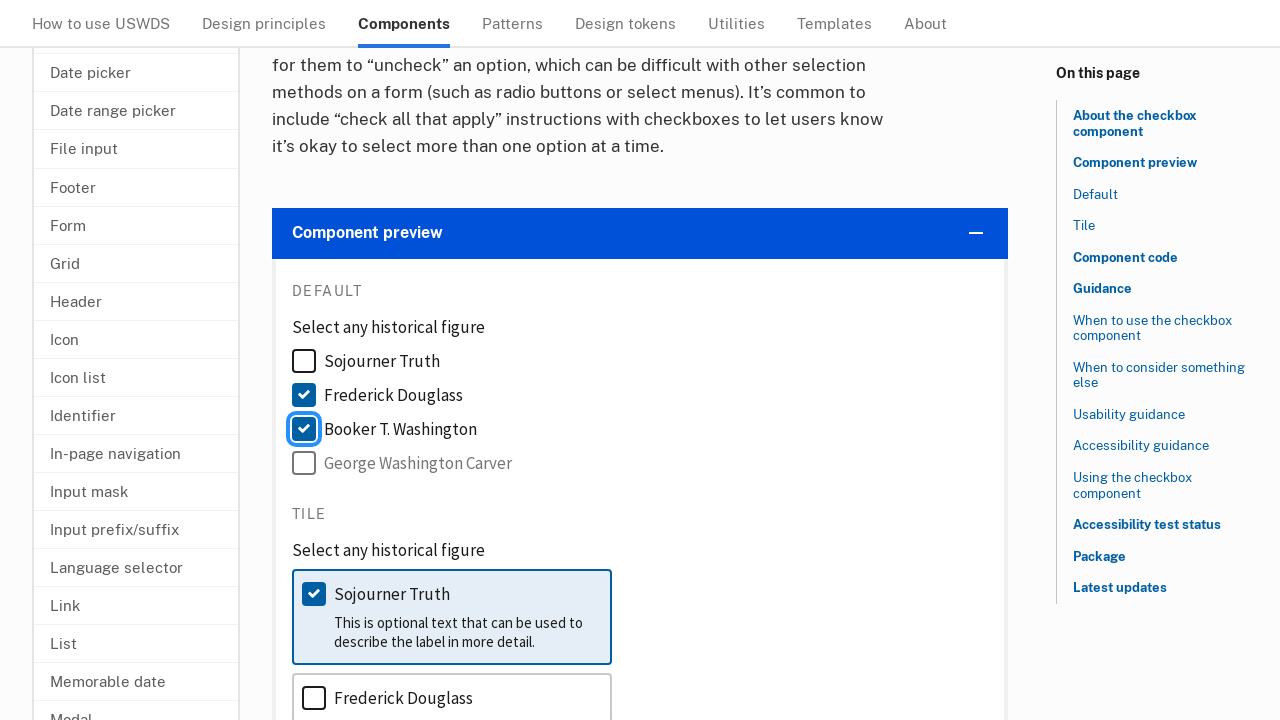

Clicked an enabled checkbox at (452, 617) on xpath=//div//label[@class='usa-checkbox__label'] >> nth=4
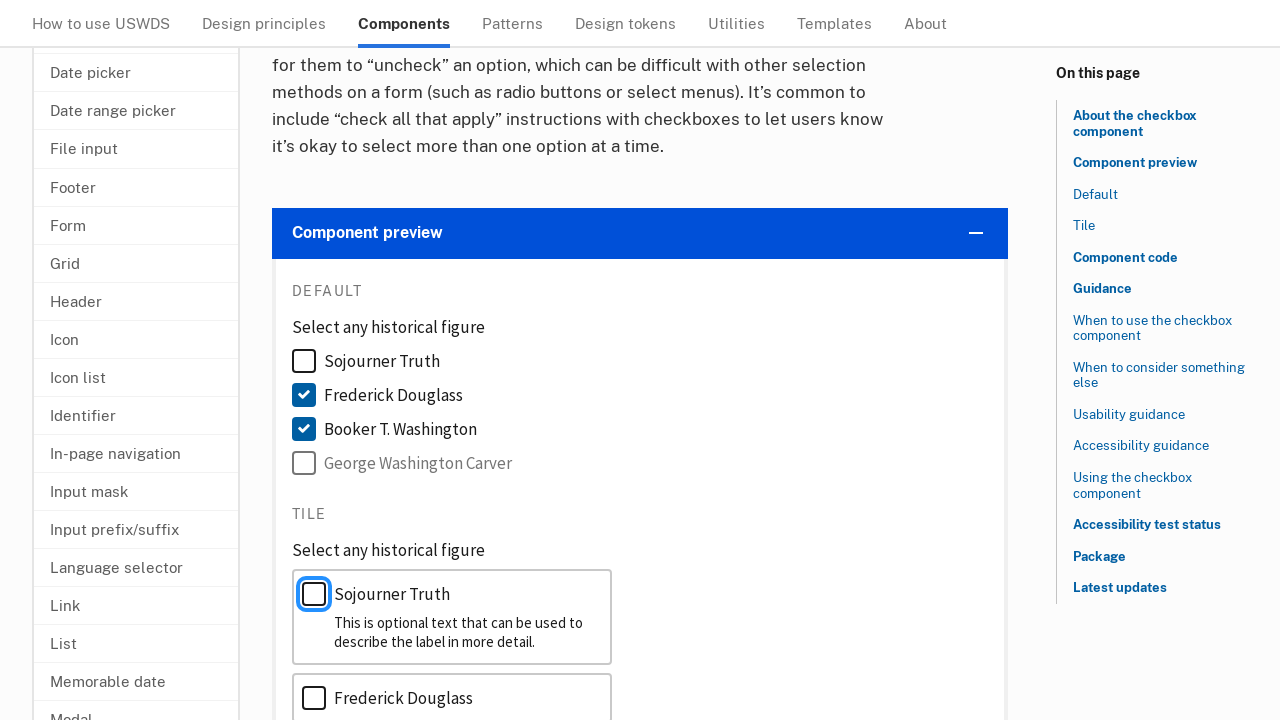

Clicked an enabled checkbox at (452, 695) on xpath=//div//label[@class='usa-checkbox__label'] >> nth=5
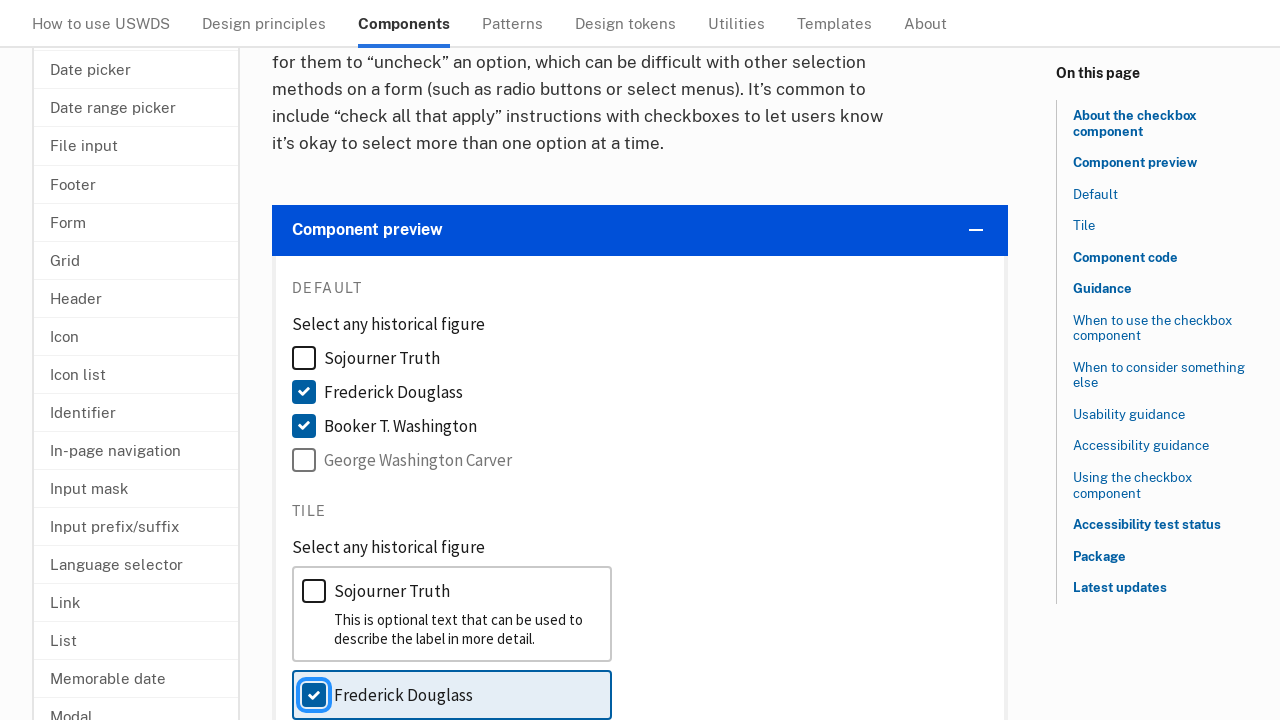

Clicked an enabled checkbox at (452, 360) on xpath=//div//label[@class='usa-checkbox__label'] >> nth=6
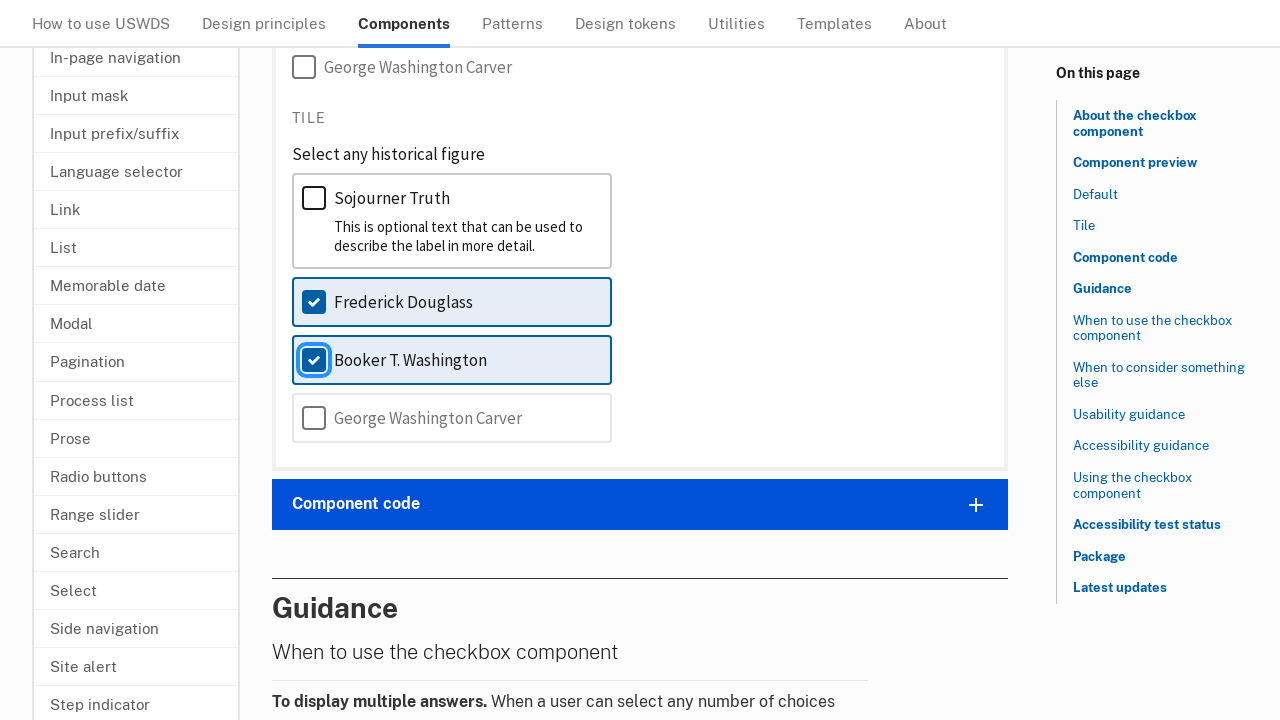

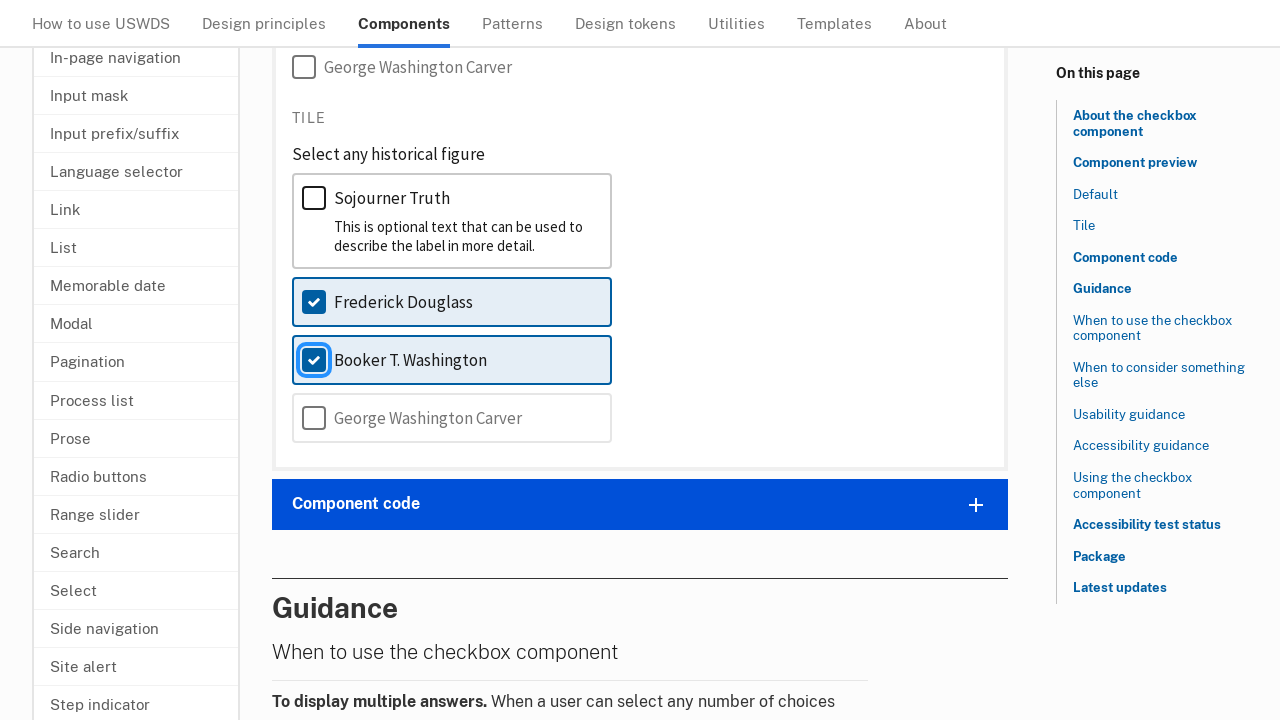